Navigates to the interactive-classification GitHub repository page and verifies it loads successfully

Starting URL: https://github.com/poloclub/interactive-classification

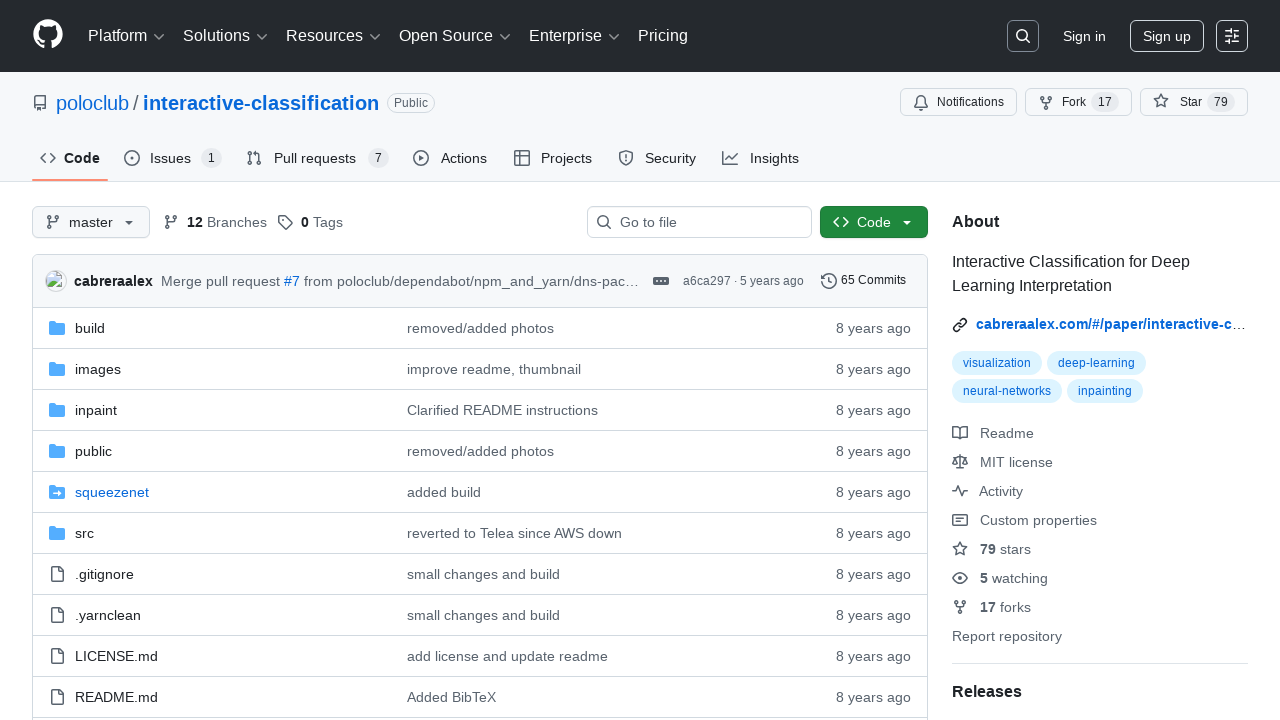

Navigated to the interactive-classification GitHub repository page
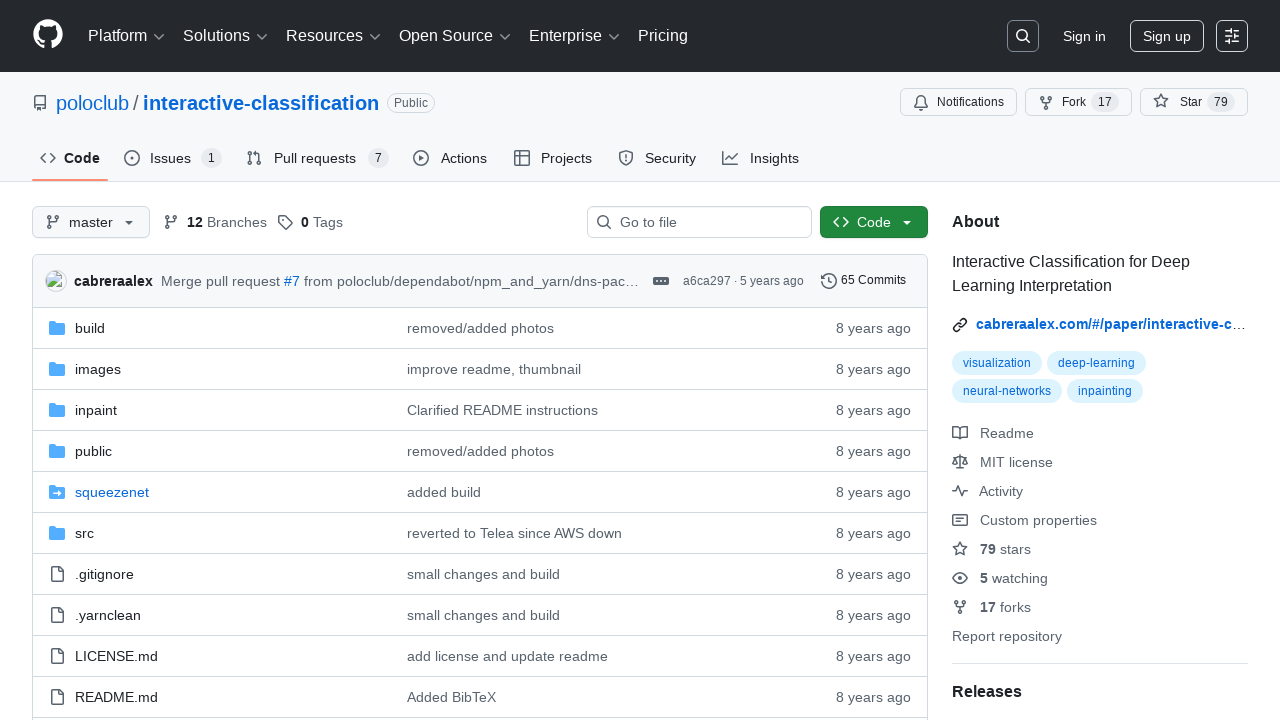

Repository page loaded successfully - repo name element found
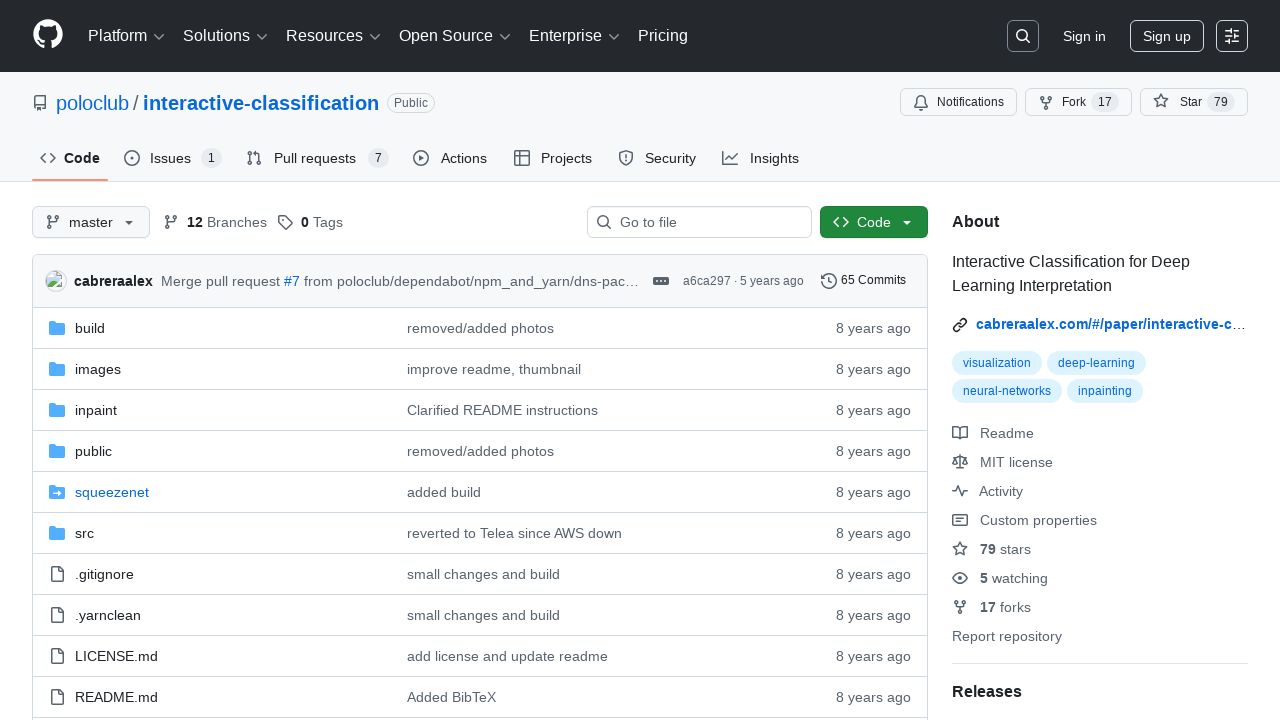

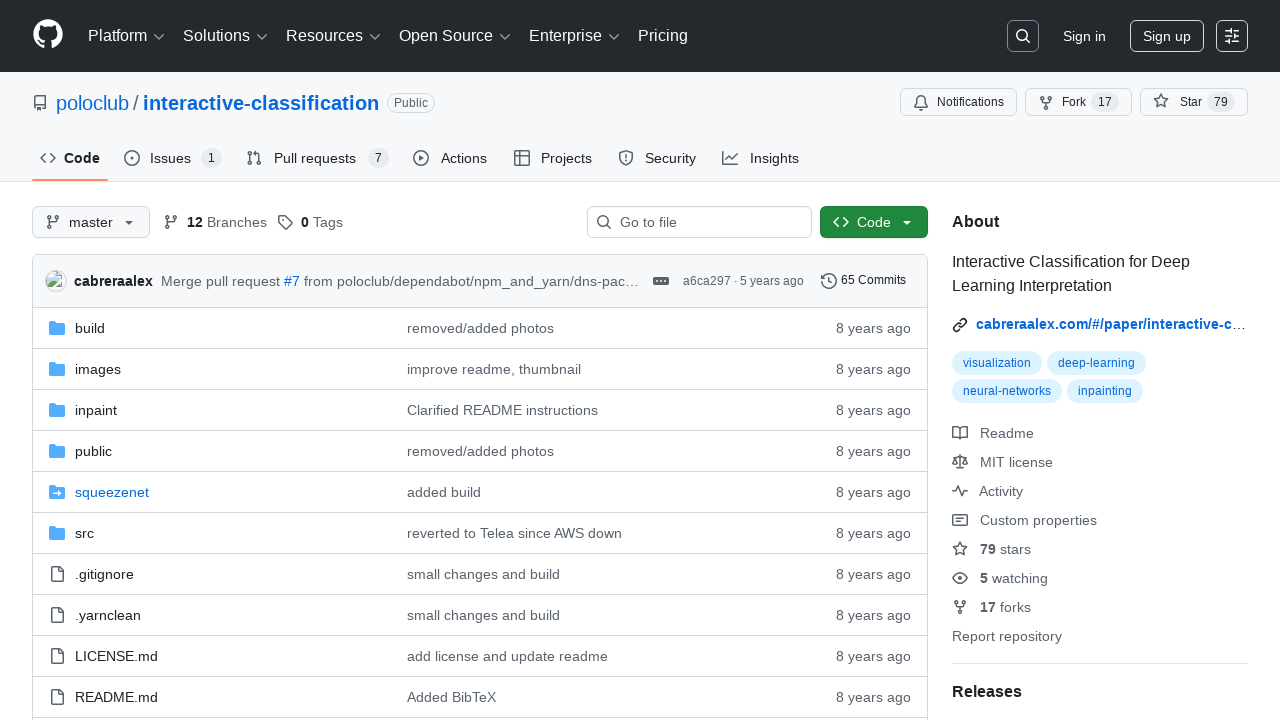